Tests navigation to the Privacy page and verifies the H3 header contains "Oliver Schade"

Starting URL: https://www.99-bottles-of-beer.net/

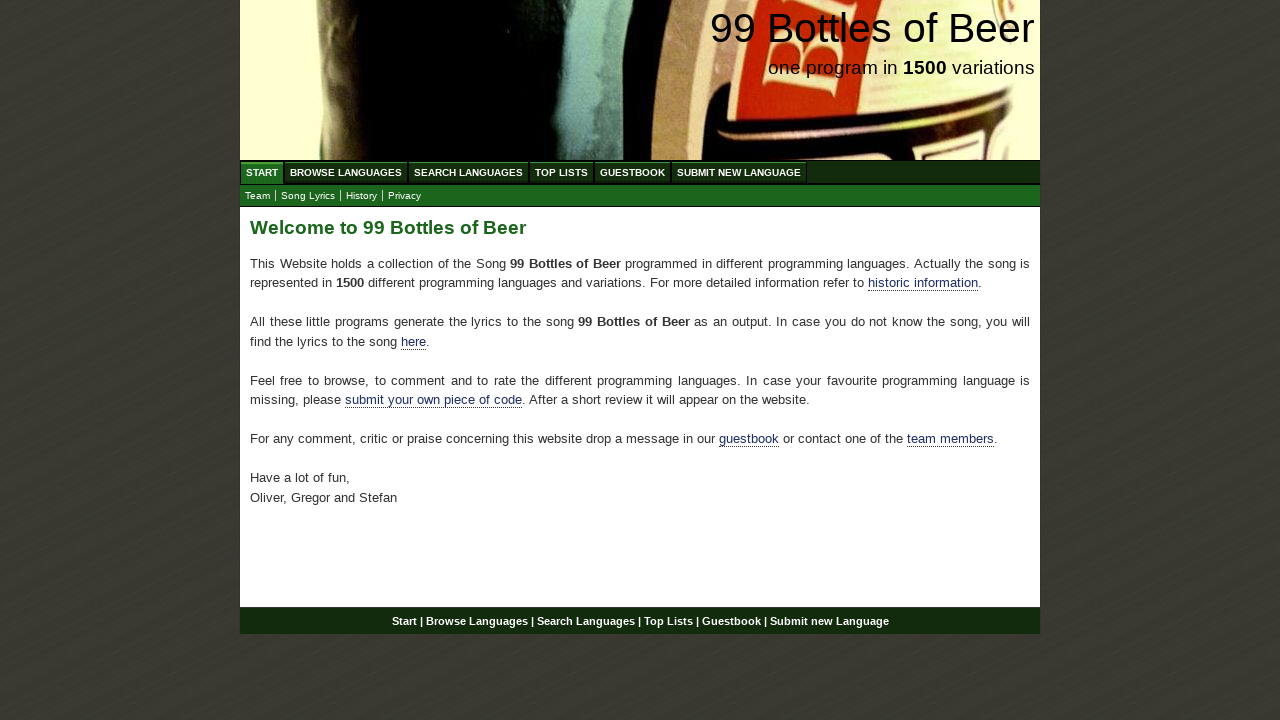

Clicked on Privacy link in submenu at (404, 196) on xpath=//ul[@id='submenu']/li/a[@href='impressum.html']
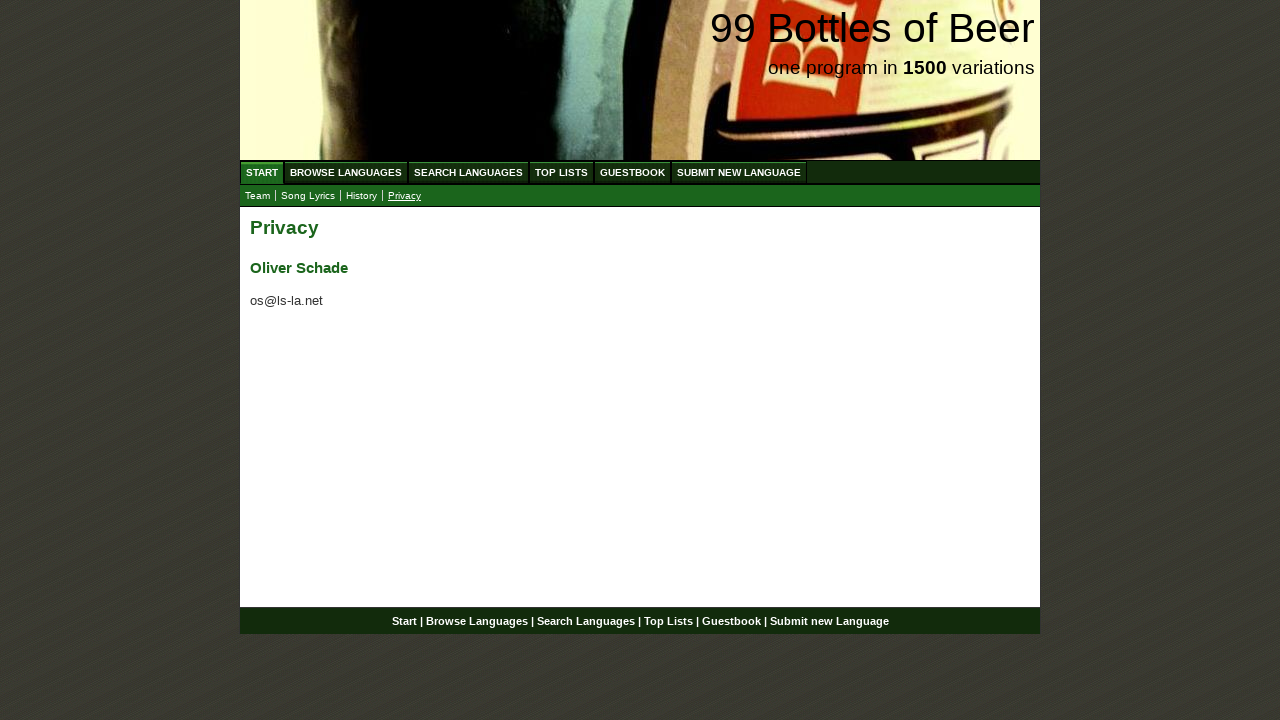

Privacy page loaded and H3 header is visible
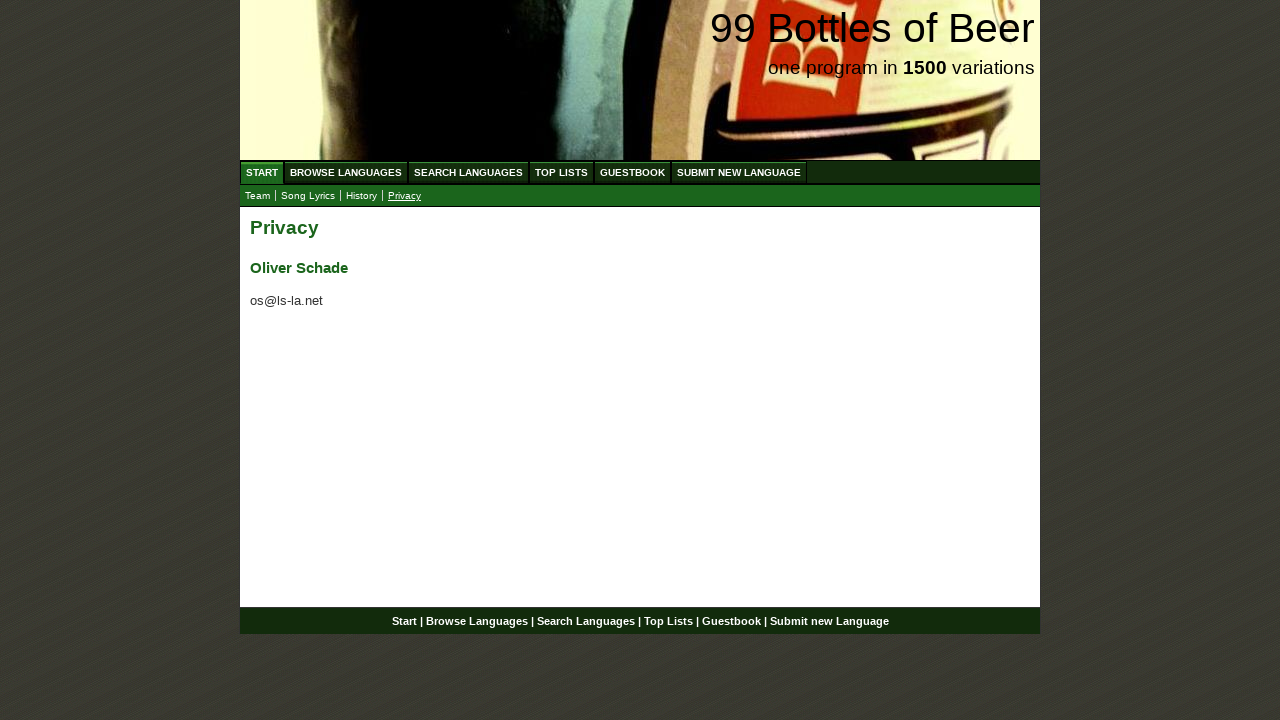

Clicked on H3 header element at (640, 268) on xpath=//div[@id='main']/h3
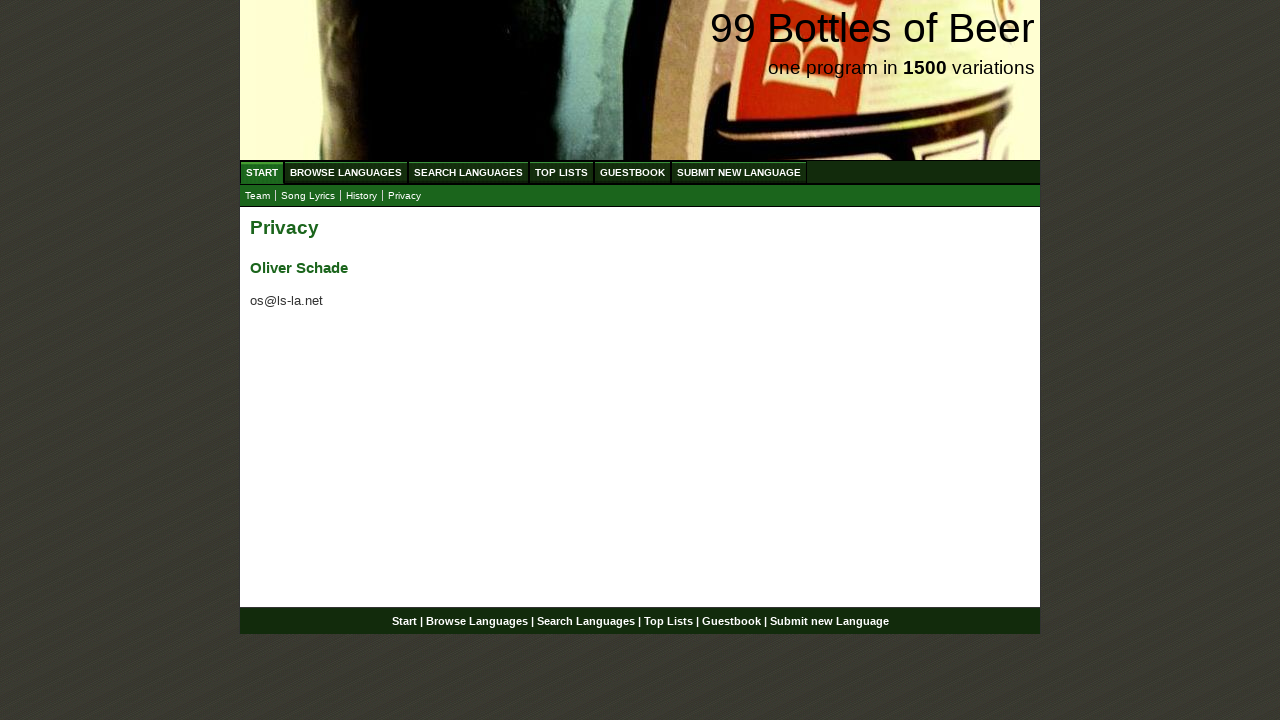

Verified H3 header contains 'Oliver Schade'
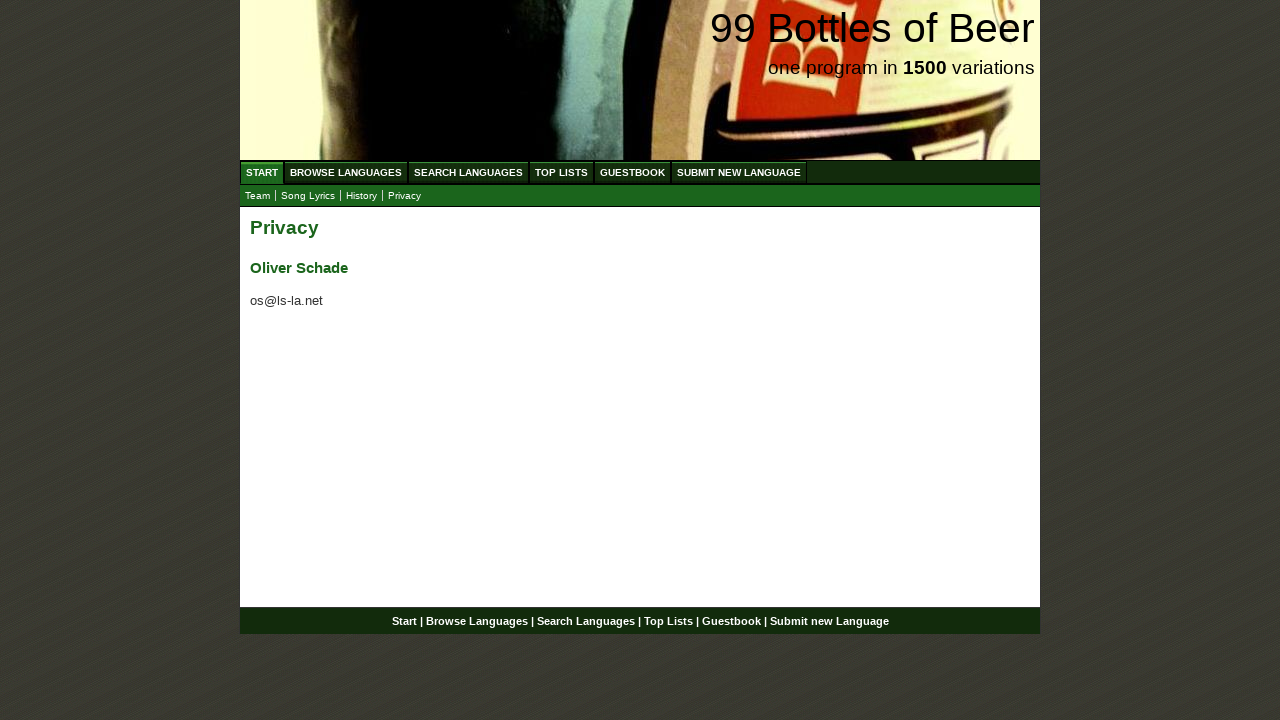

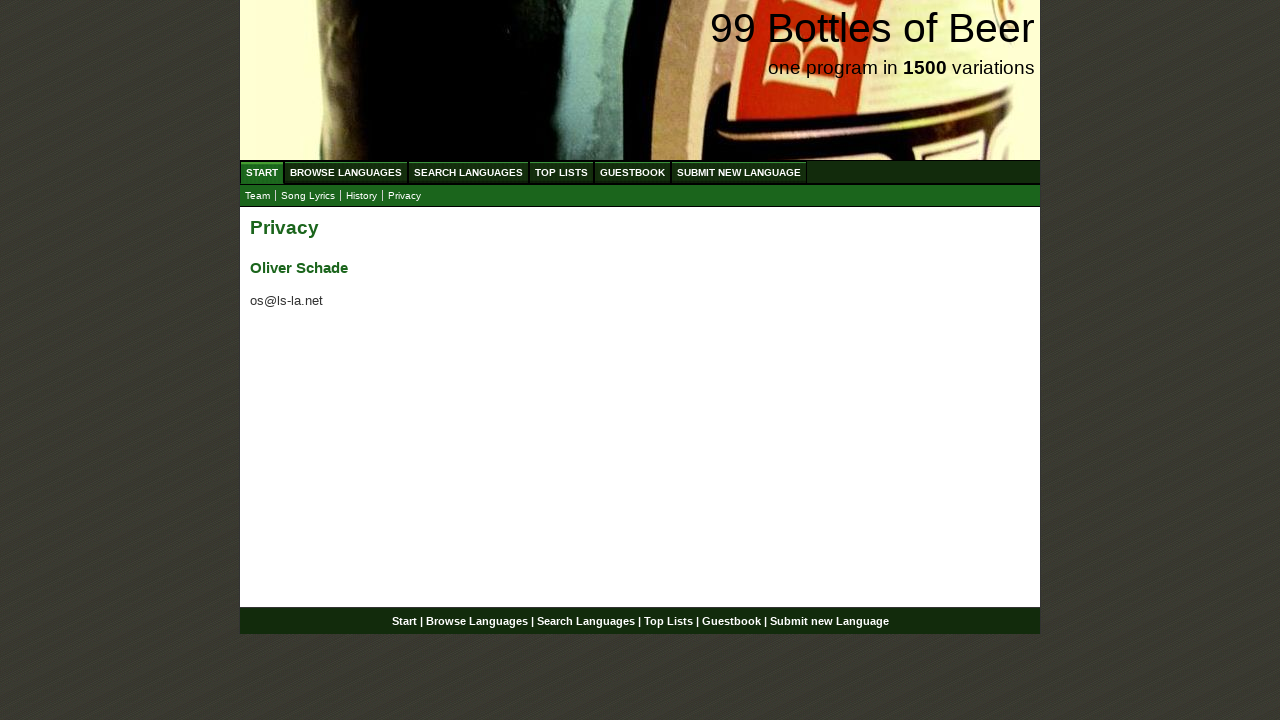